Tests iframe switching functionality on jQueryUI website by navigating to the Autocomplete demo, switching to the demo iframe, typing in the input field, then switching back to main content and clicking the logo.

Starting URL: https://jqueryui.com/

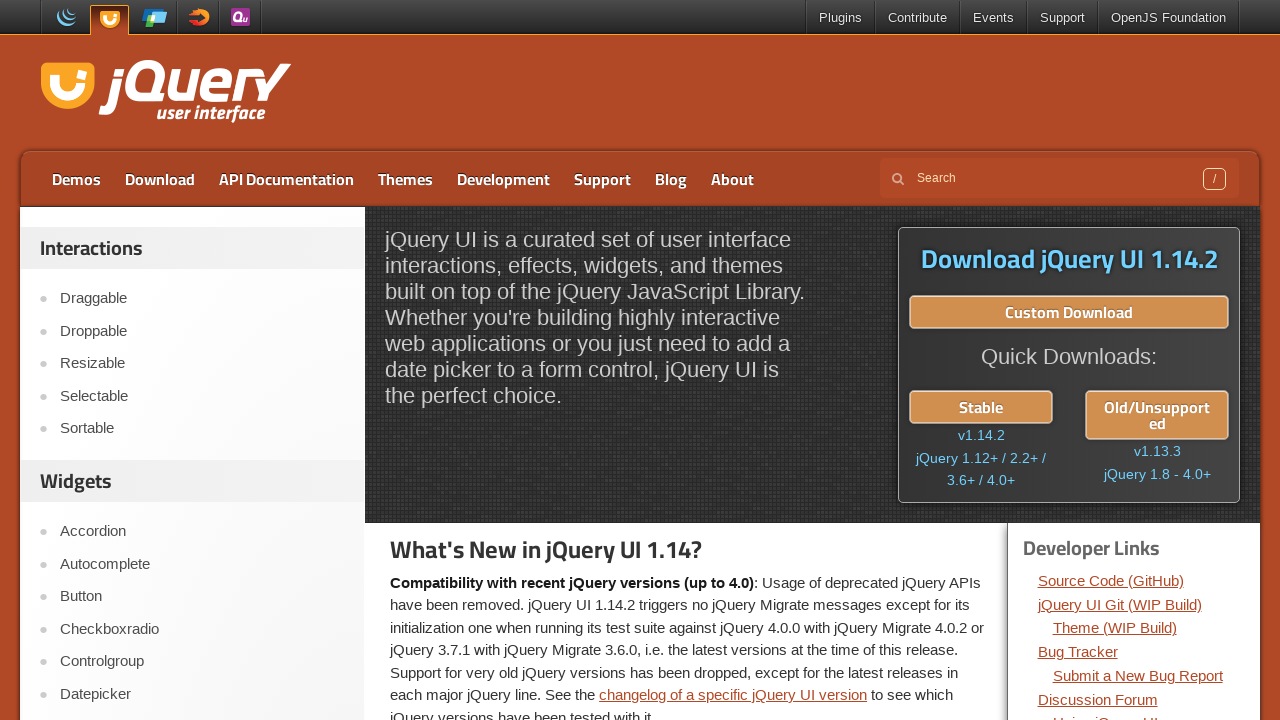

Clicked on Autocomplete link at (202, 564) on xpath=//a[text()='Autocomplete']
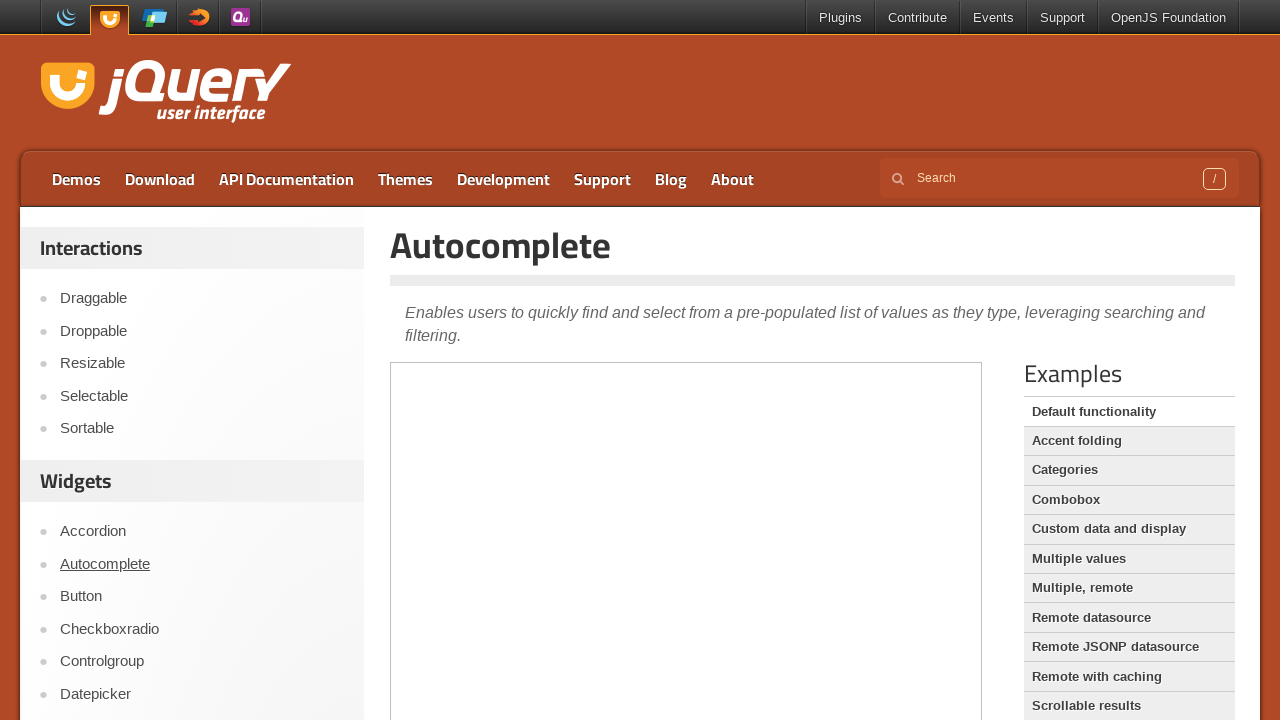

Demo frame loaded
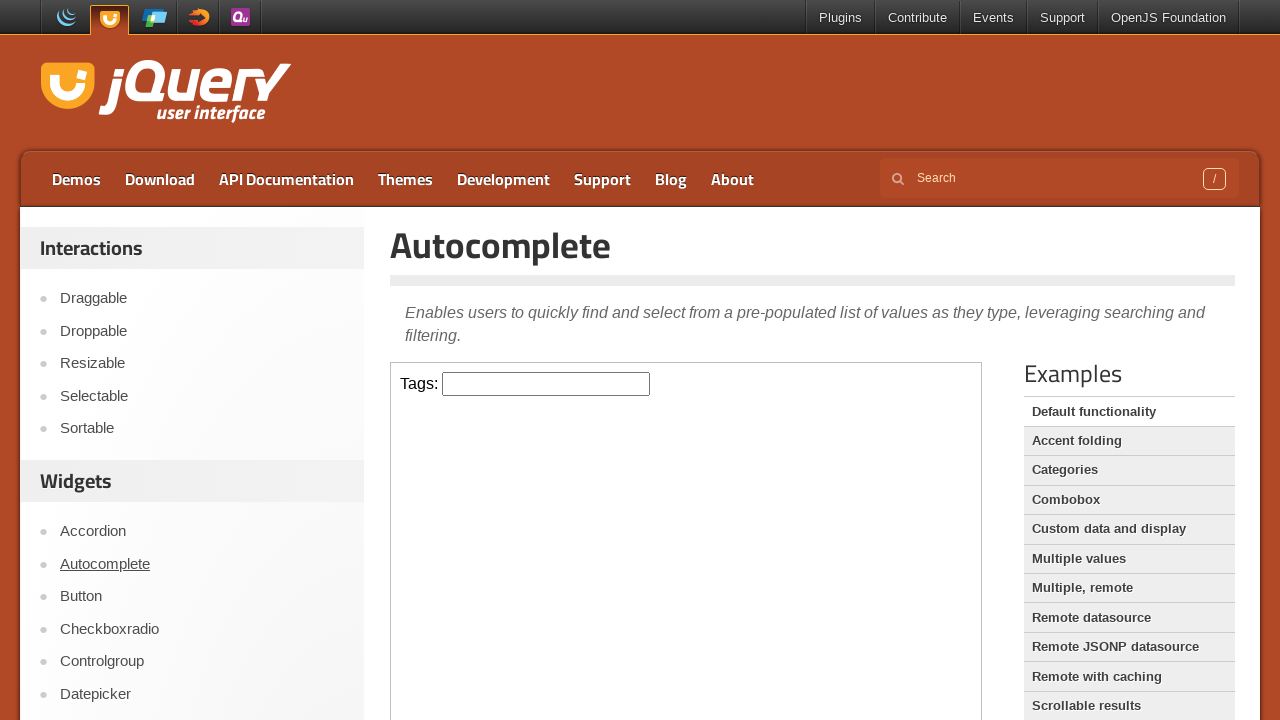

Switched to demo iframe
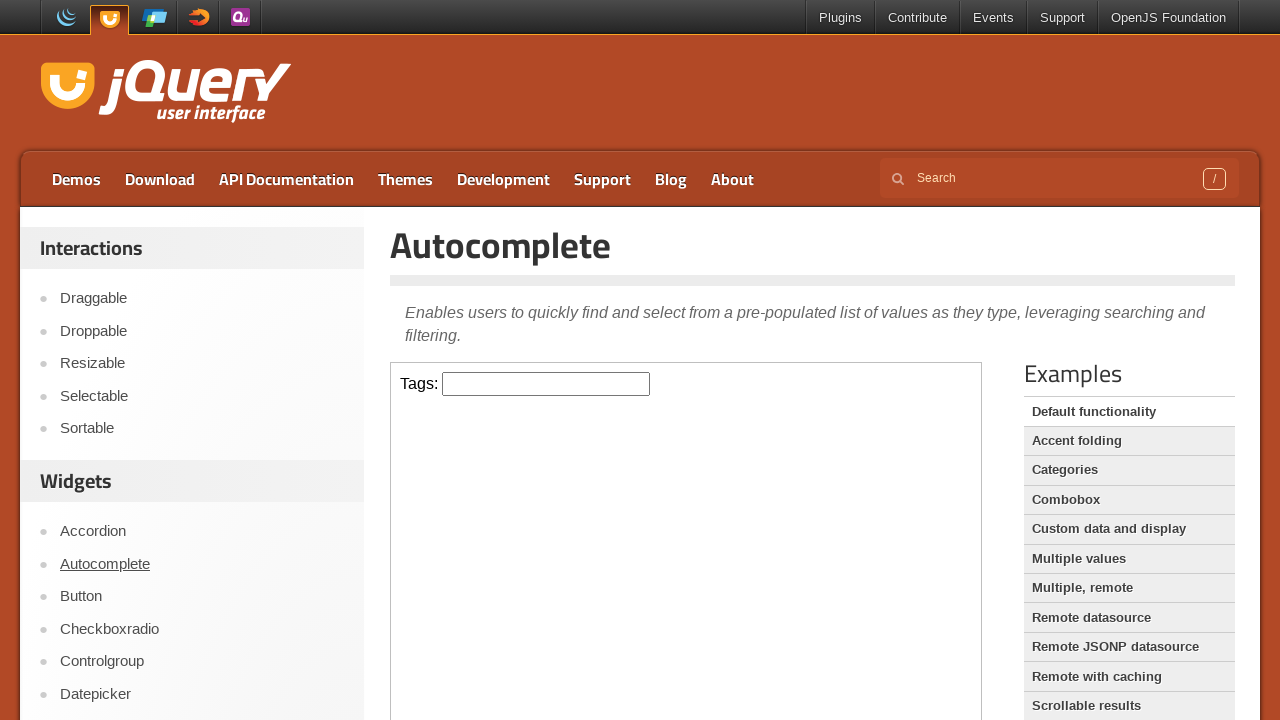

Typed 'g' in the tags input field within iframe on .demo-frame >> internal:control=enter-frame >> #tags
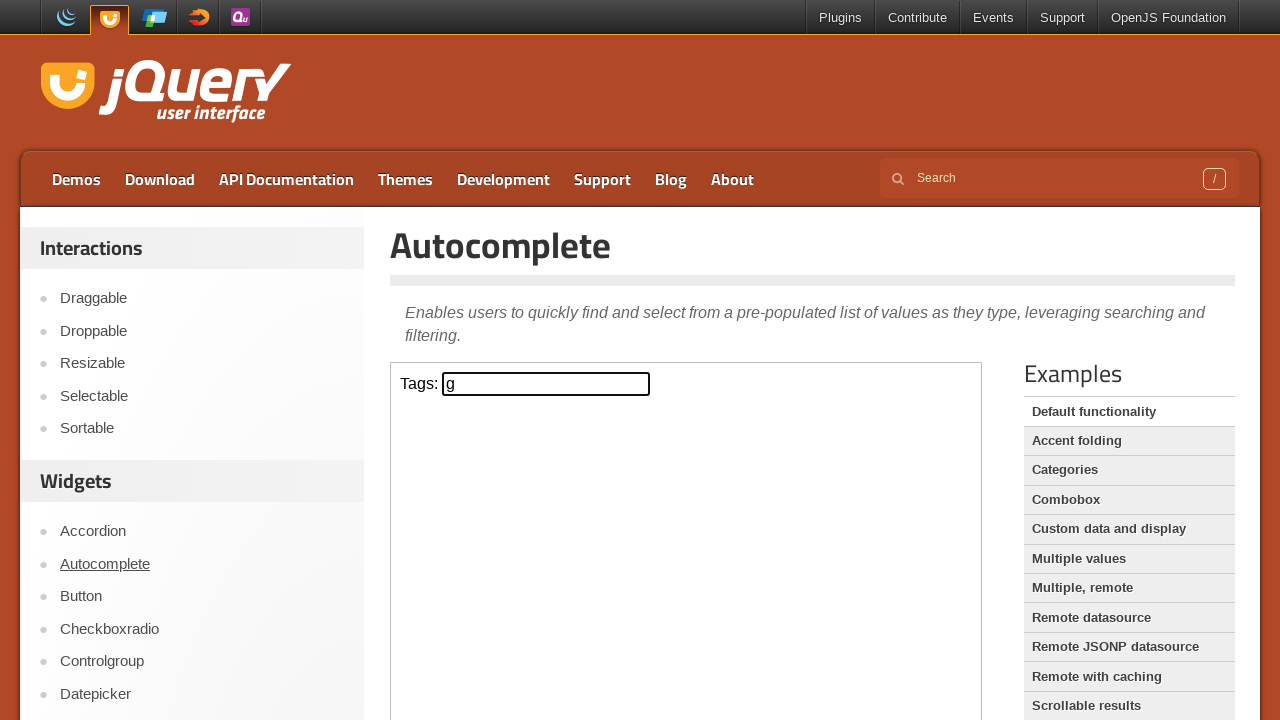

Clicked on the logo to return to main content at (162, 93) on .logo
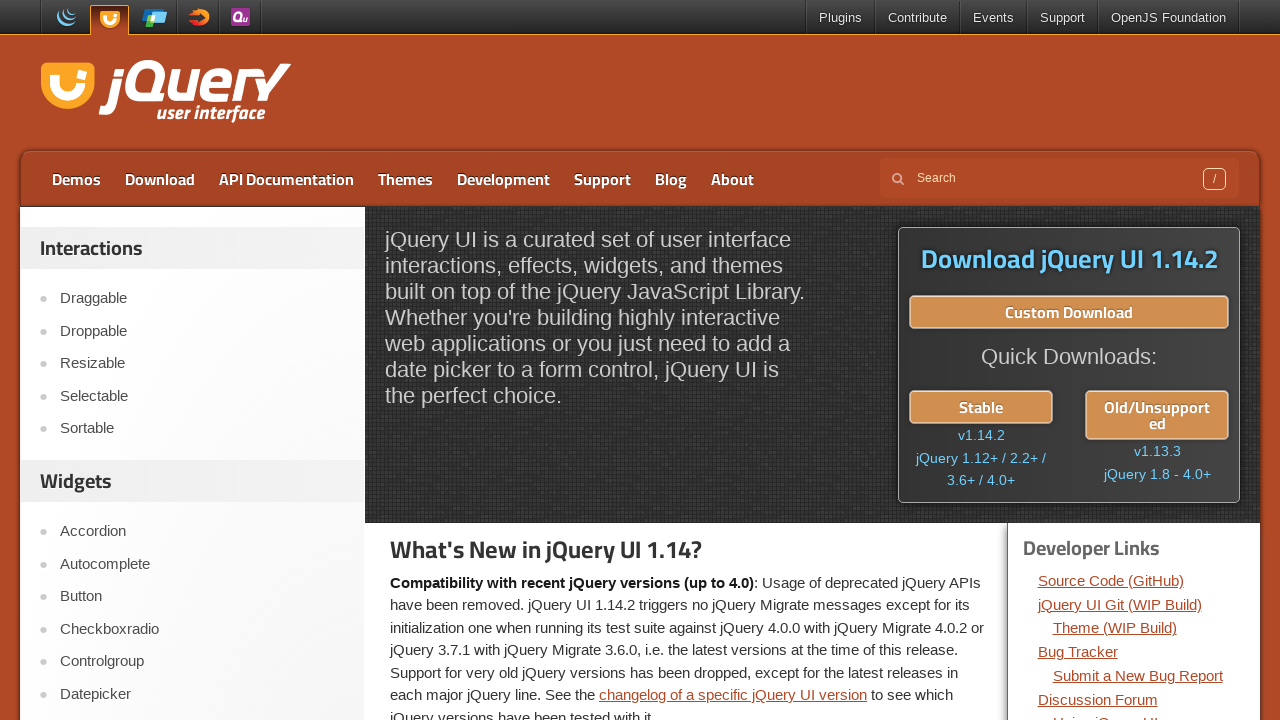

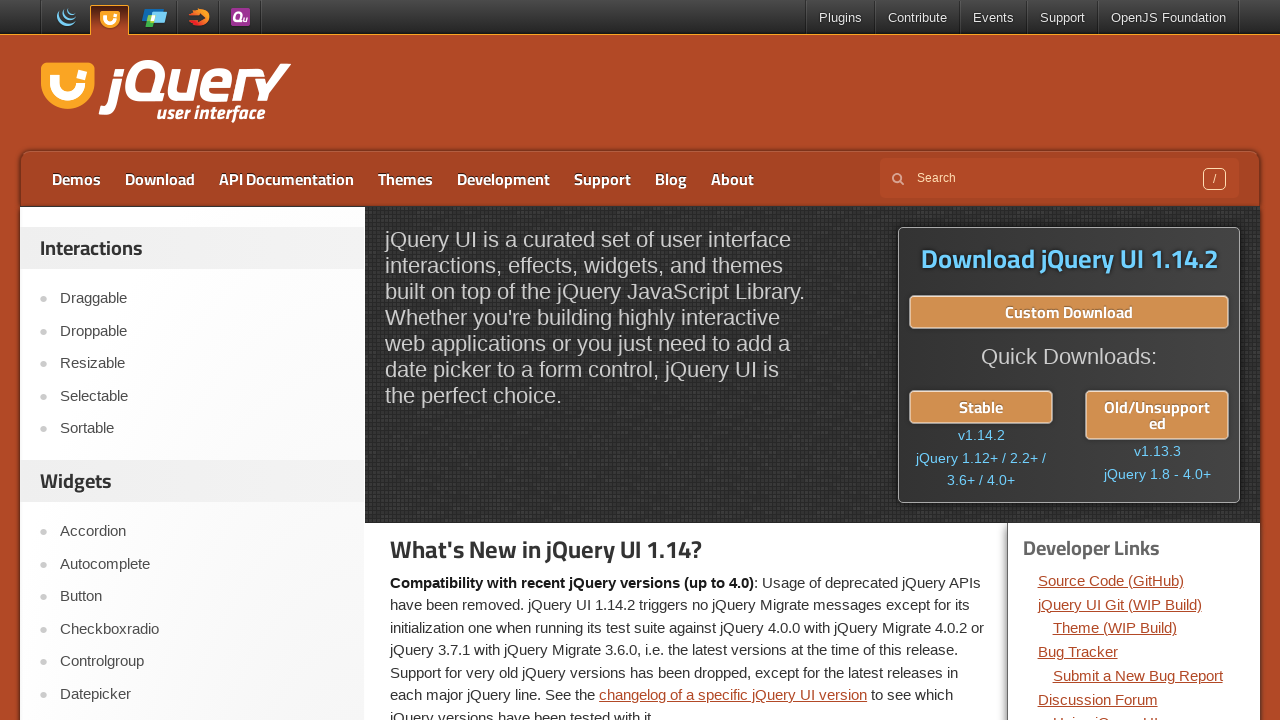